Tests the buttons page by navigating to it and checking the font size CSS property of a button

Starting URL: http://formy-project.herokuapp.com/

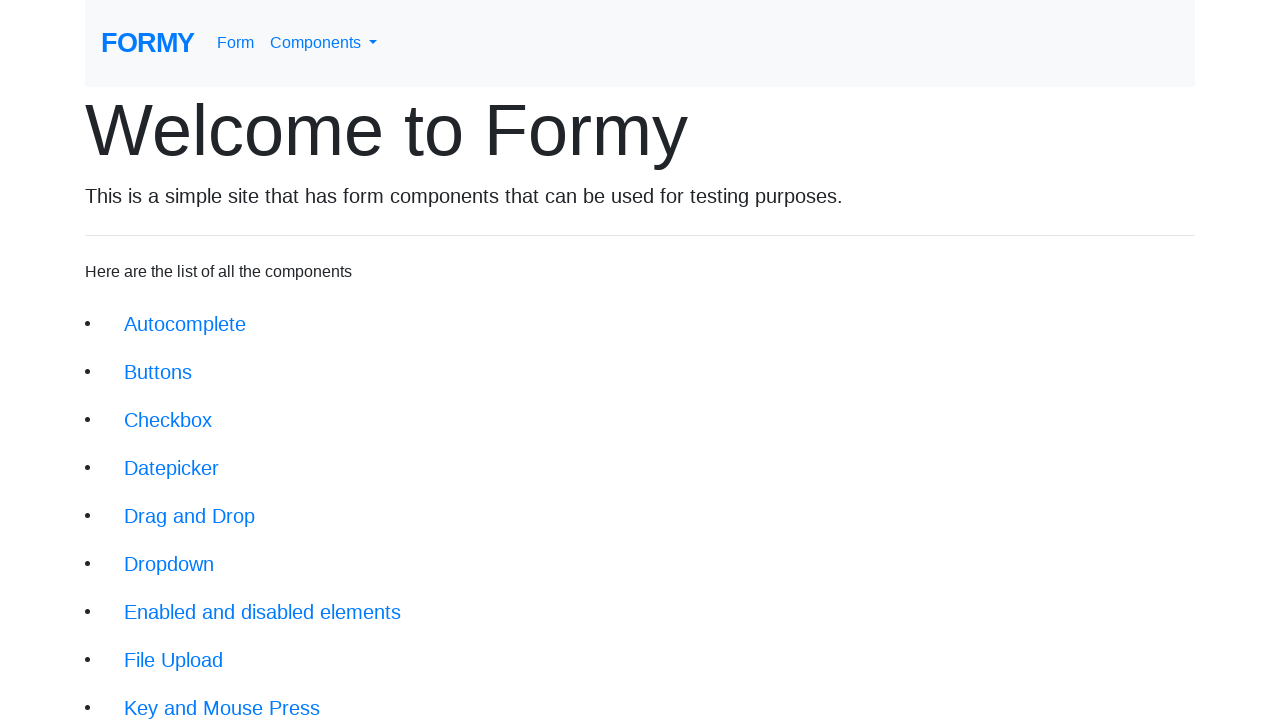

Clicked on Buttons link to navigate to buttons page at (158, 372) on a.btn.btn-lg[href='/buttons']
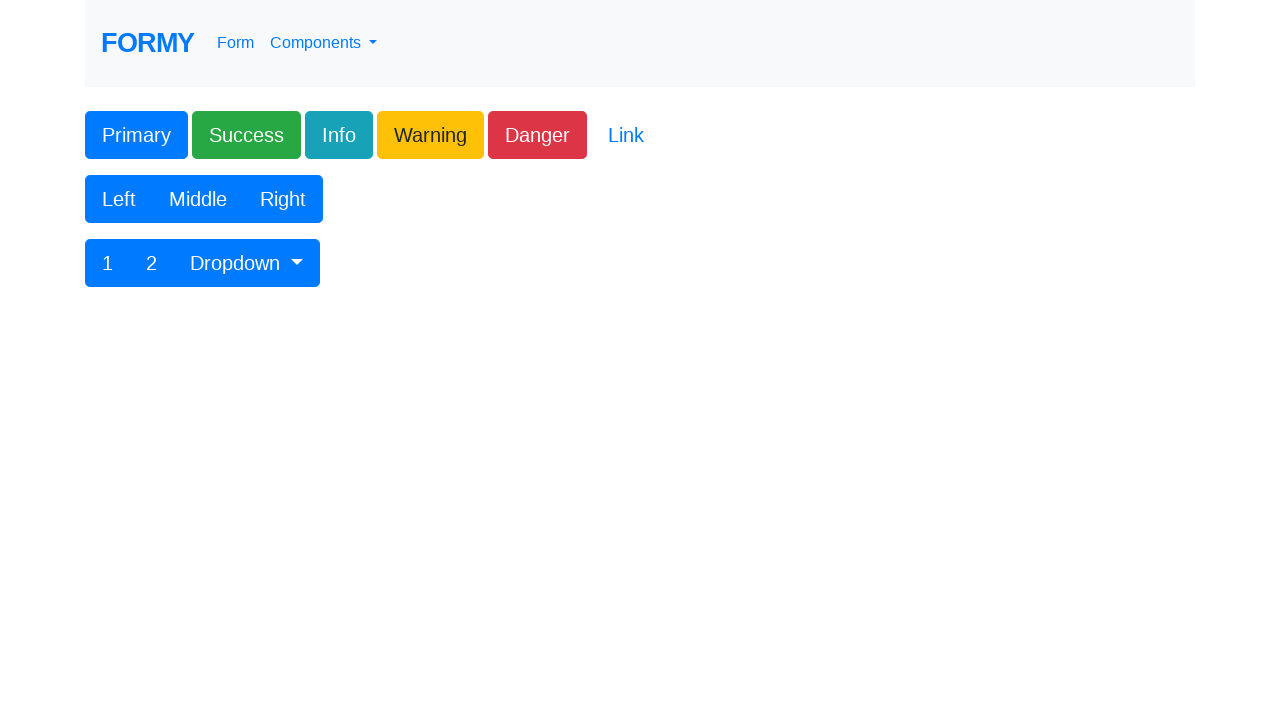

Buttons page loaded and link button became visible
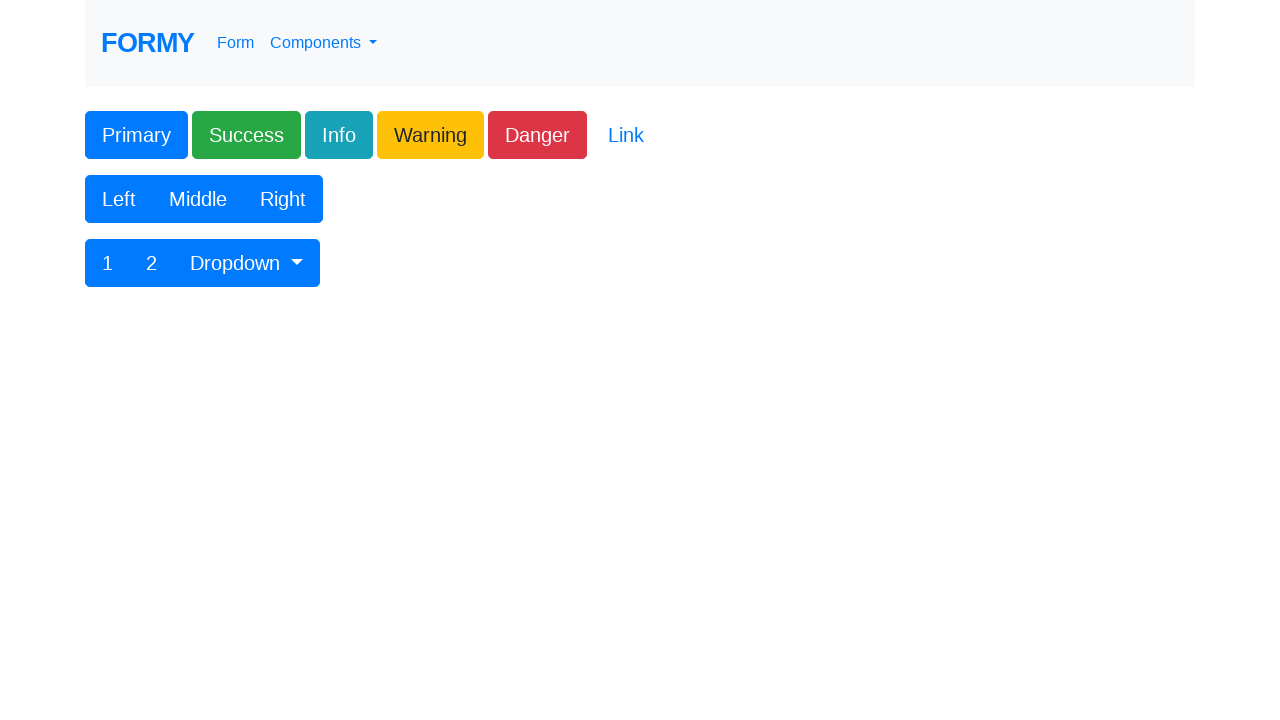

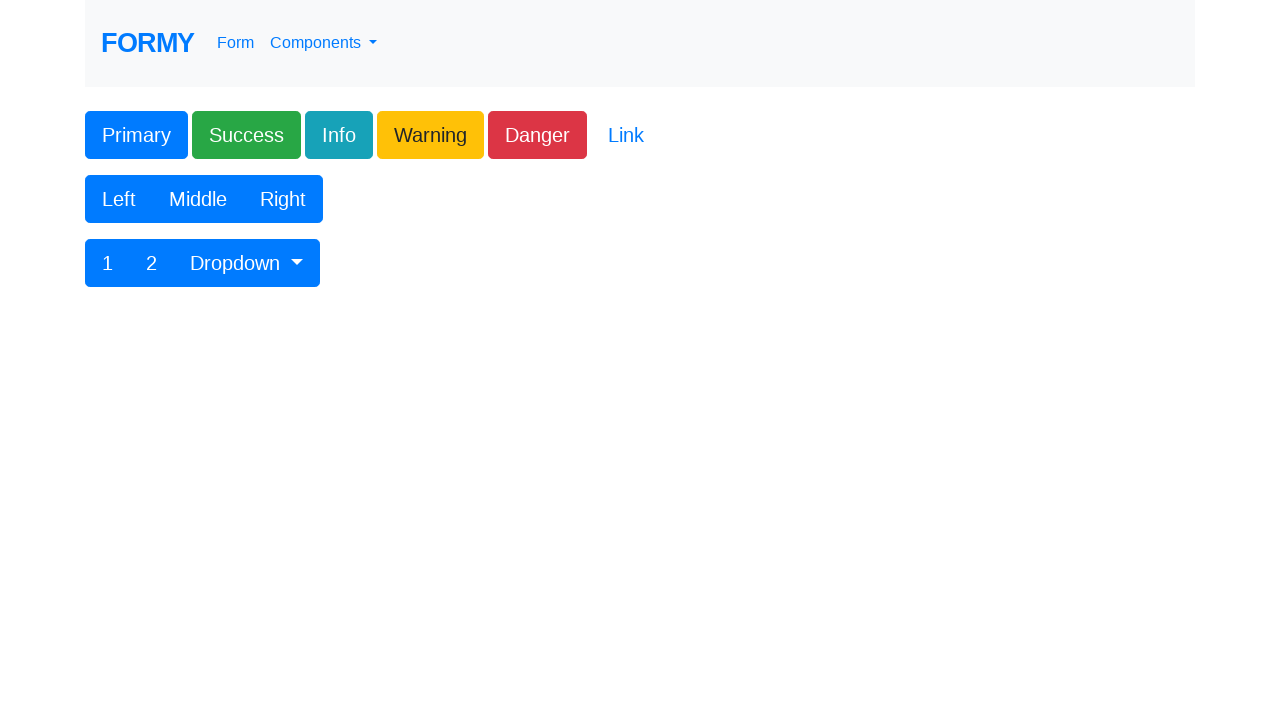